Tests that other controls are hidden when editing a todo item

Starting URL: https://demo.playwright.dev/todomvc

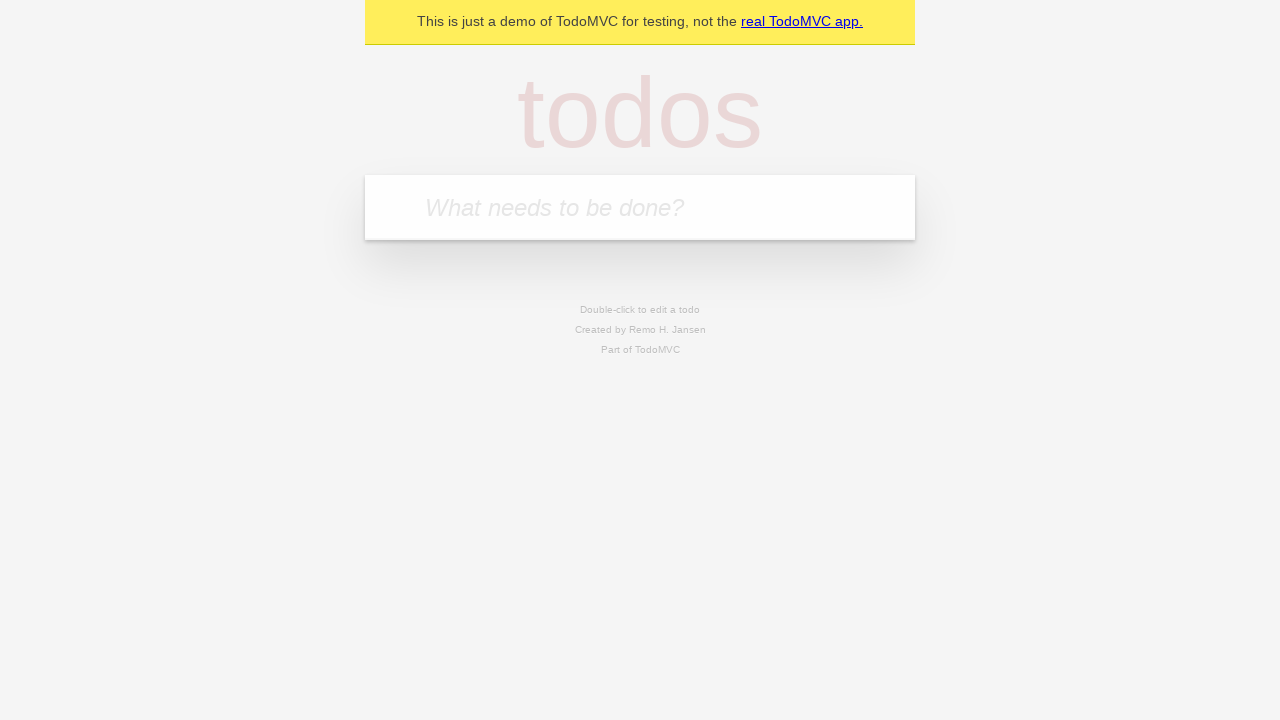

Filled new todo field with 'buy some cheese' on internal:attr=[placeholder="What needs to be done?"i]
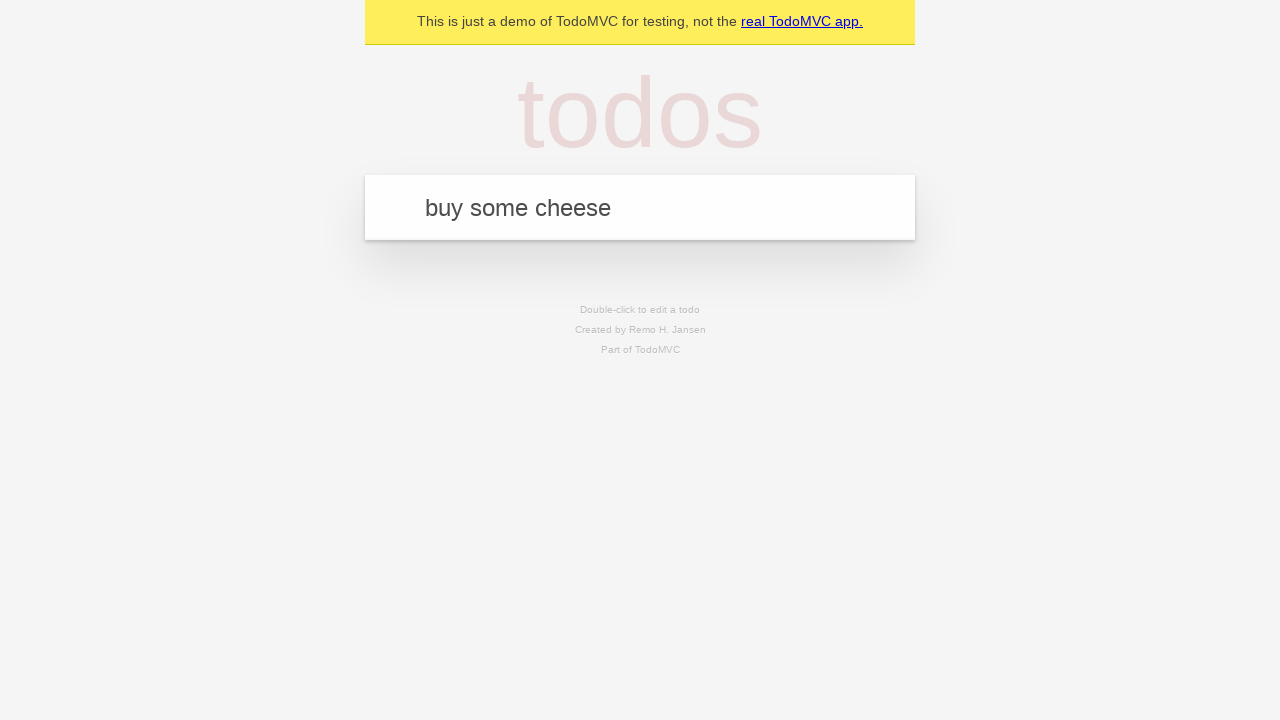

Pressed Enter to create todo 'buy some cheese' on internal:attr=[placeholder="What needs to be done?"i]
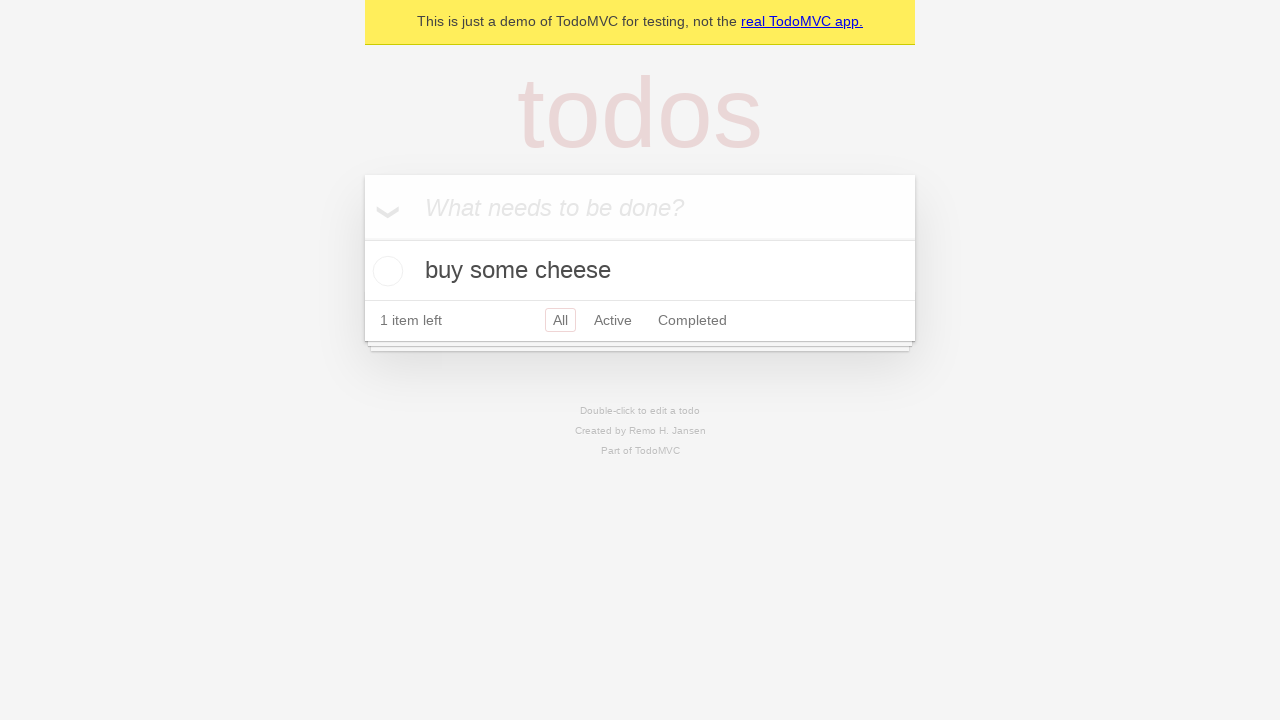

Filled new todo field with 'feed the cat' on internal:attr=[placeholder="What needs to be done?"i]
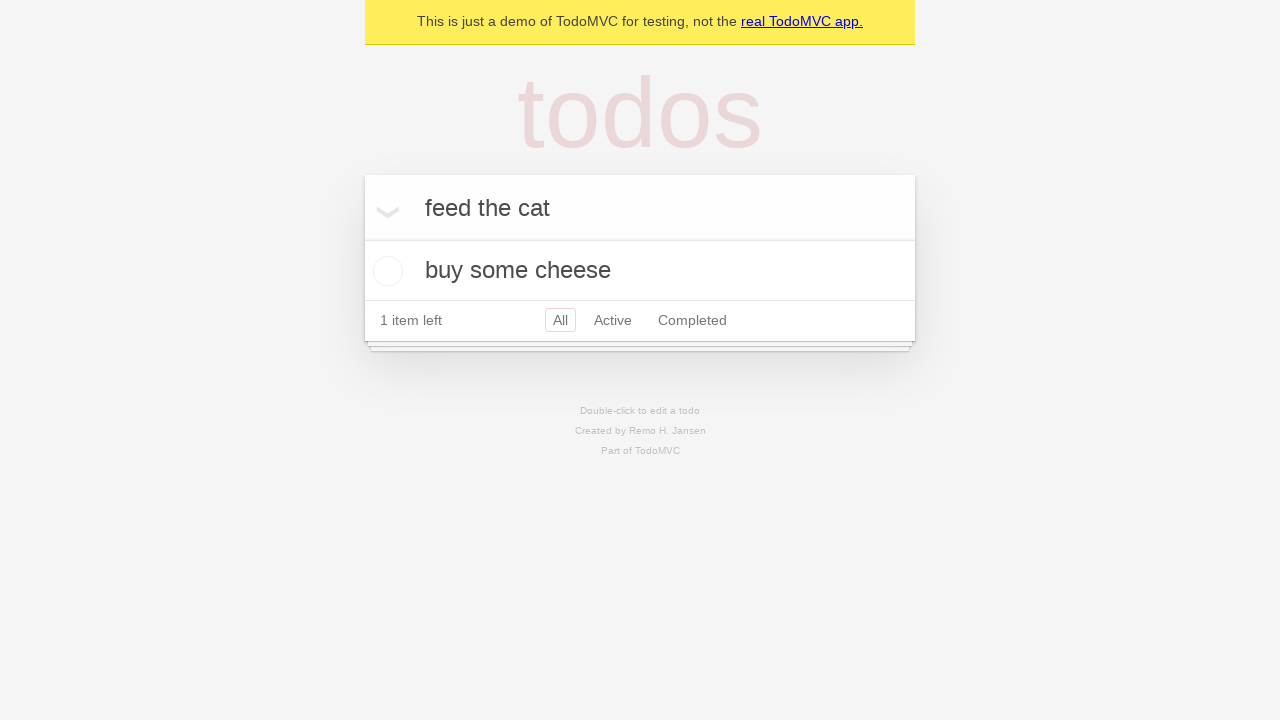

Pressed Enter to create todo 'feed the cat' on internal:attr=[placeholder="What needs to be done?"i]
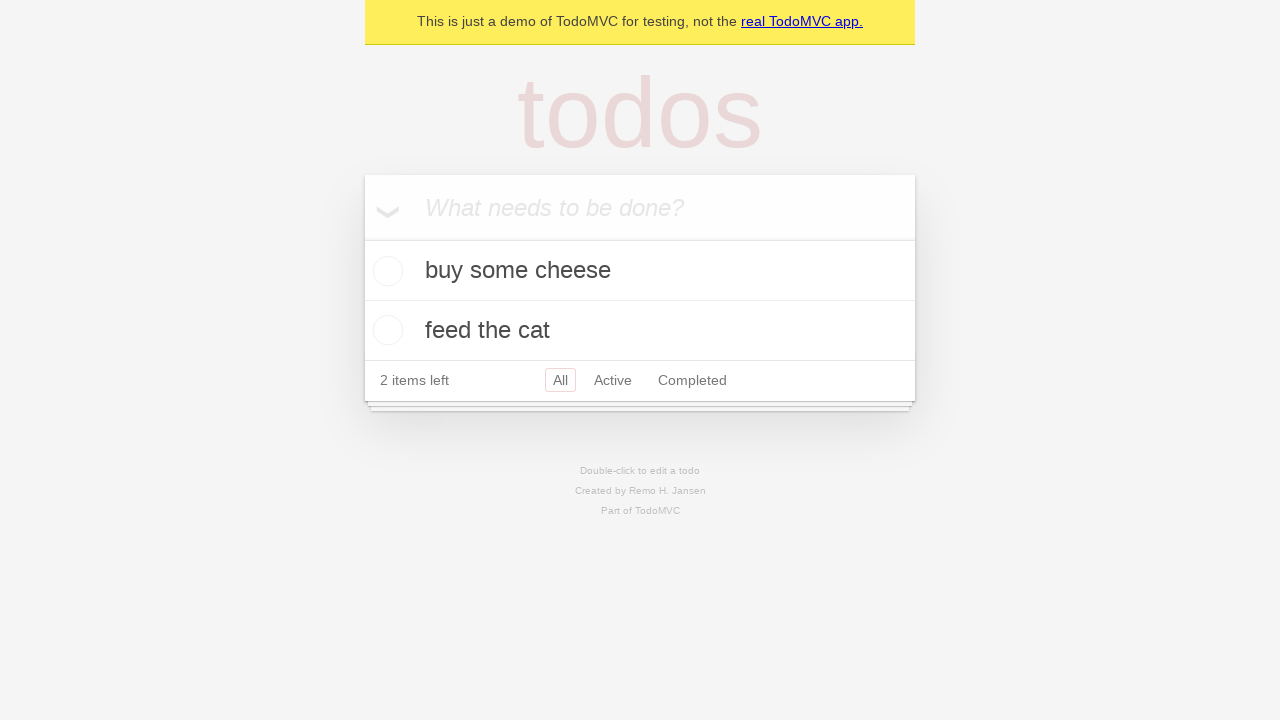

Filled new todo field with 'book a doctors appointment' on internal:attr=[placeholder="What needs to be done?"i]
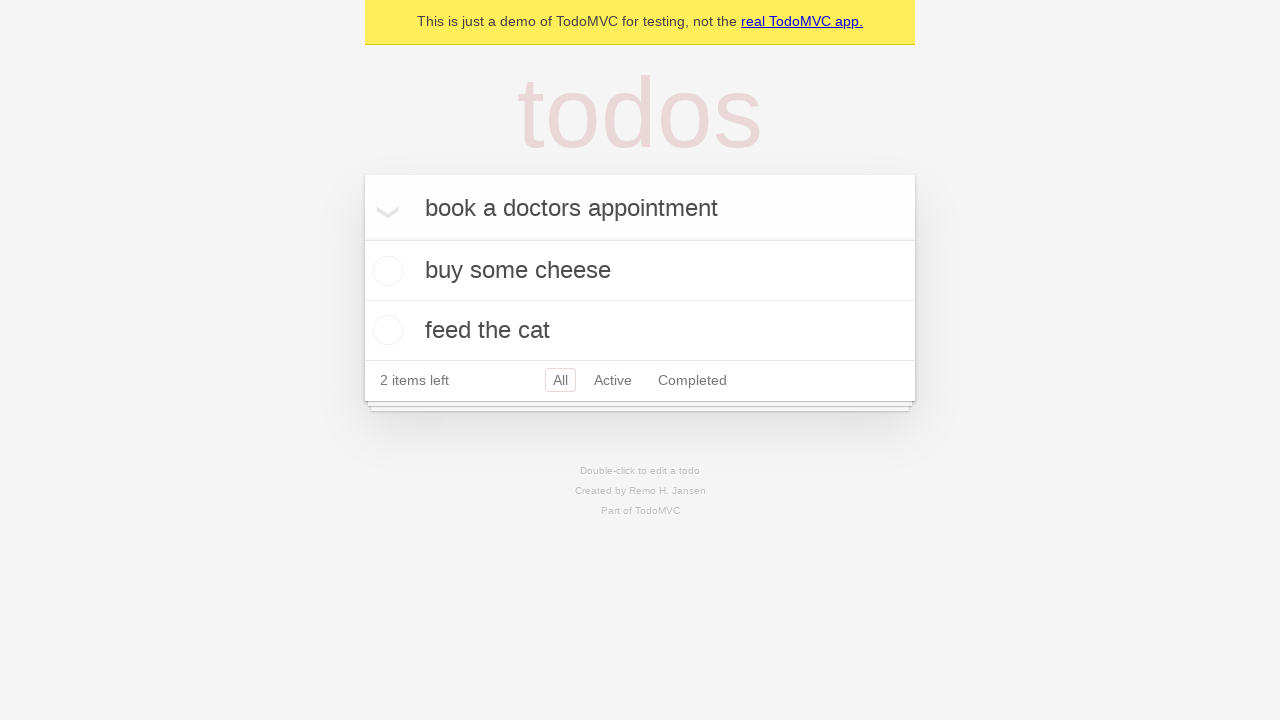

Pressed Enter to create todo 'book a doctors appointment' on internal:attr=[placeholder="What needs to be done?"i]
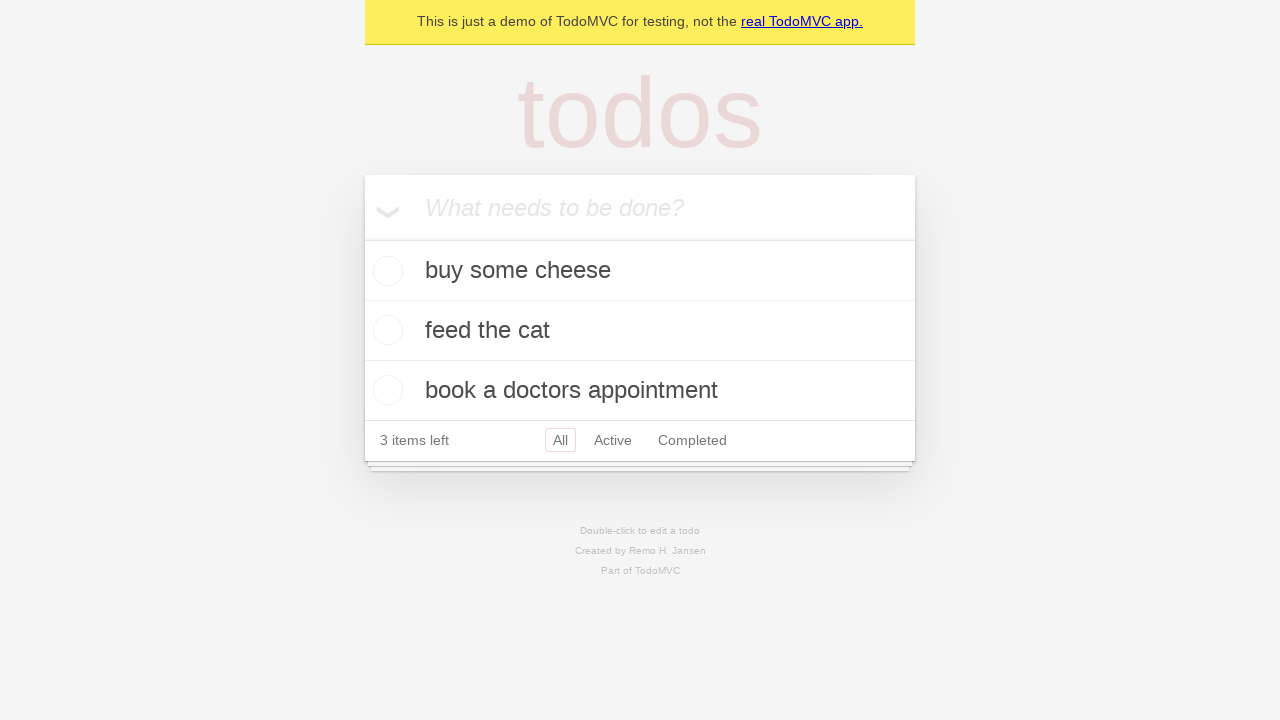

All 3 todos loaded and visible
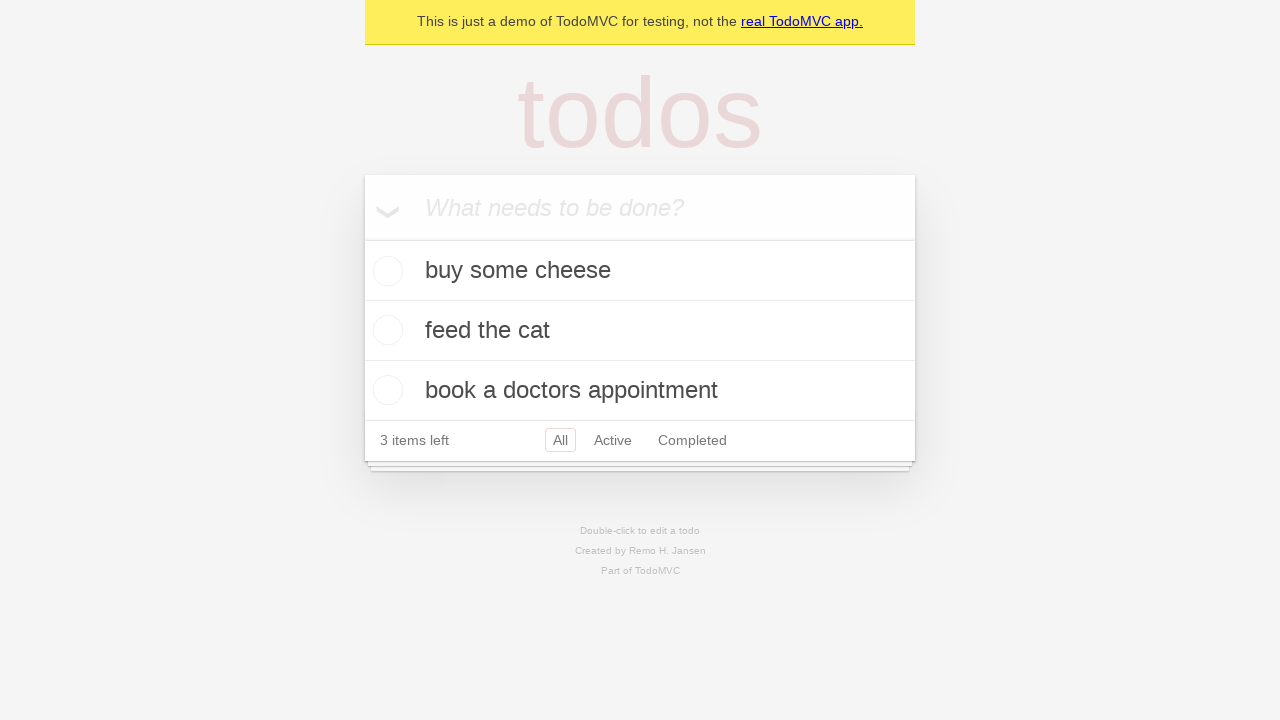

Double-clicked second todo item to enter edit mode at (640, 331) on internal:testid=[data-testid="todo-item"s] >> nth=1
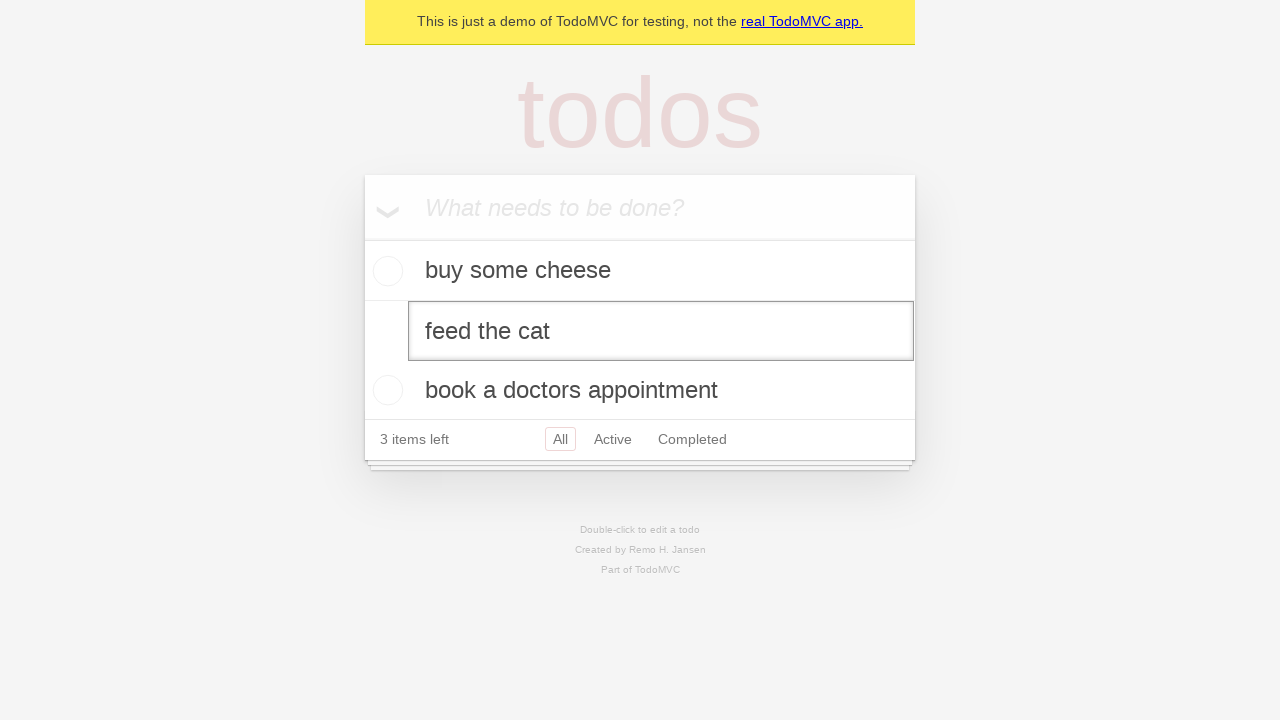

Edit textbox appeared - todo item is now in edit mode
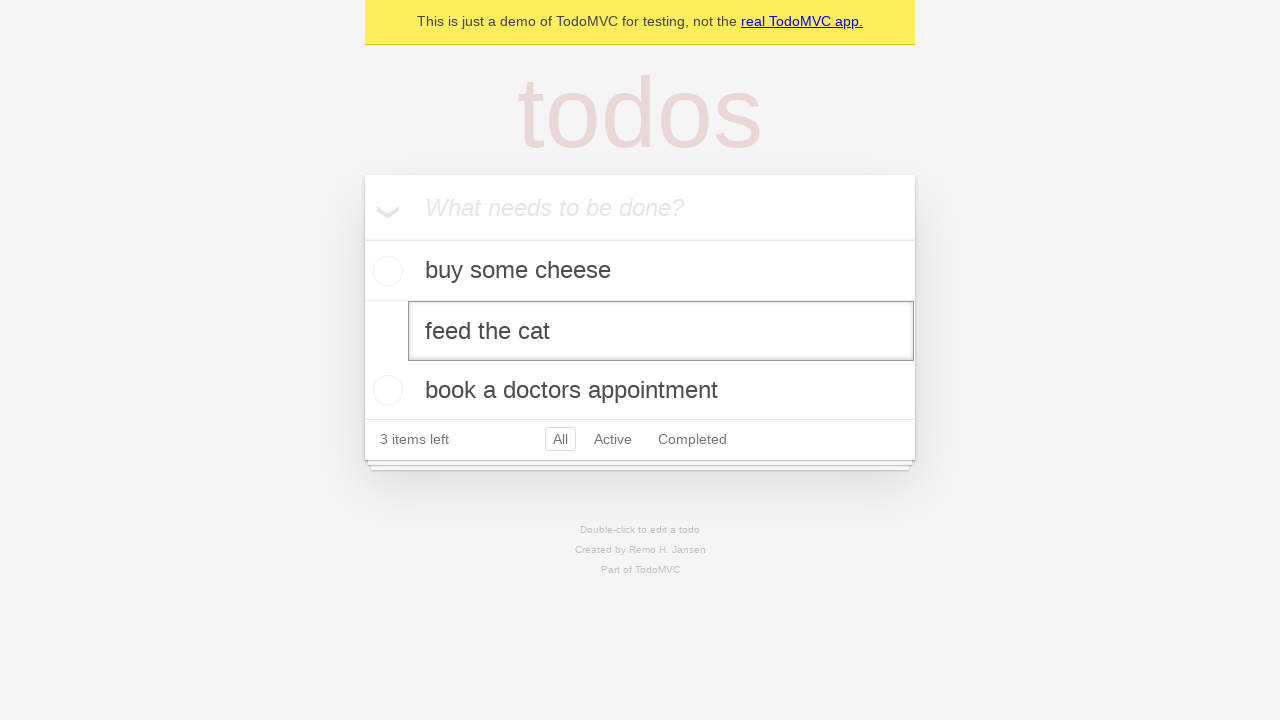

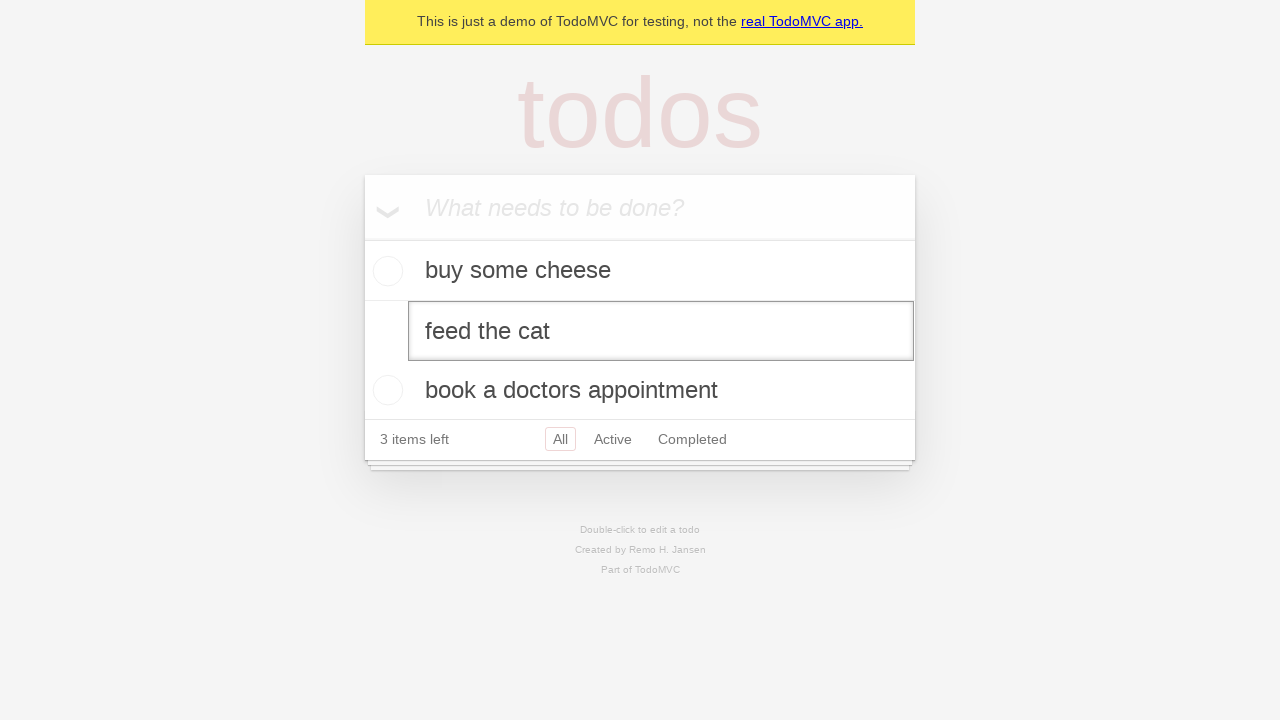